Navigates to a degree symbol information website and clicks on a link to the "Degree Symbol in Math" page

Starting URL: https://www.degreesymbol.net/

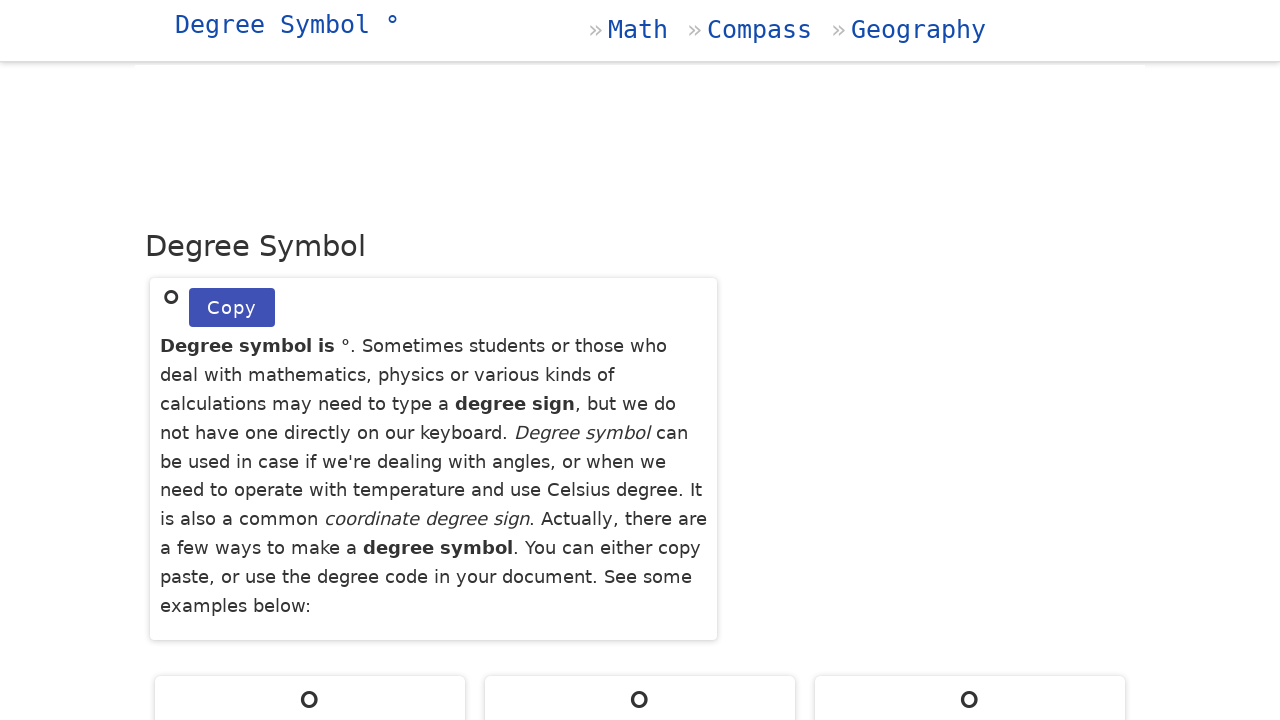

Navigated to degree symbol information website
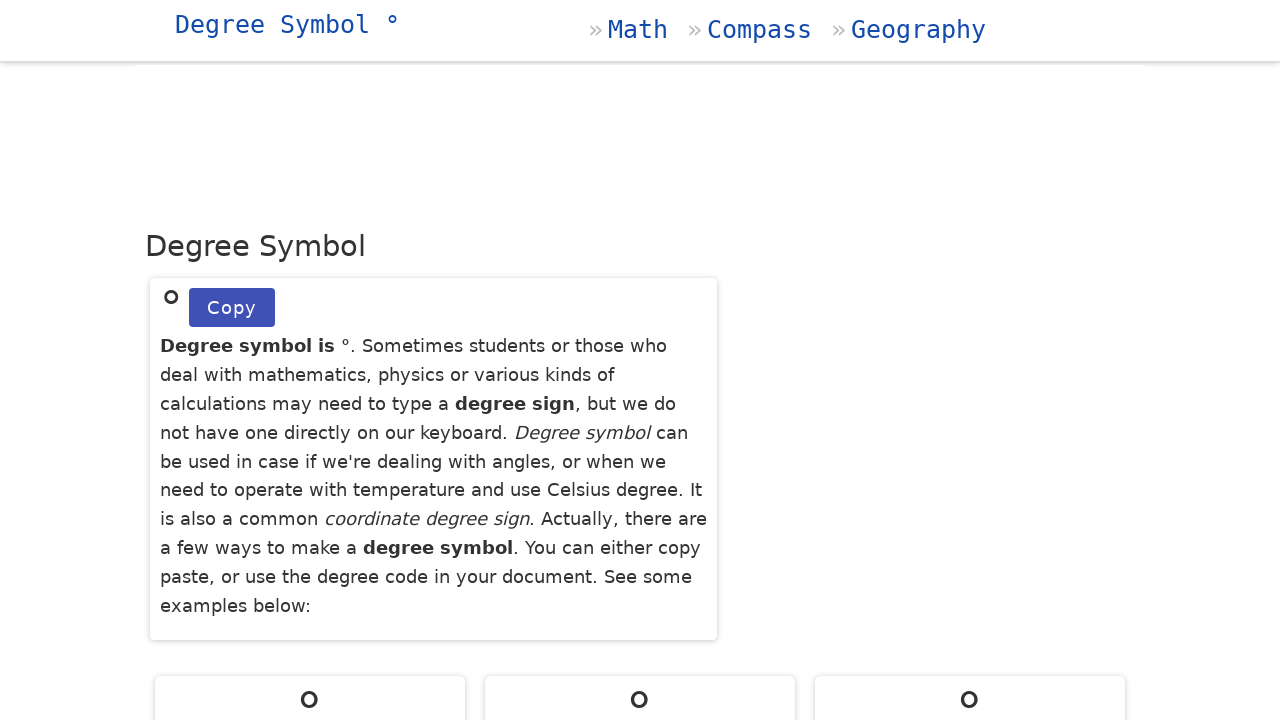

Clicked on 'Degree Symbol in Math' link at (282, 360) on a:text('Degree Symbol in Math')
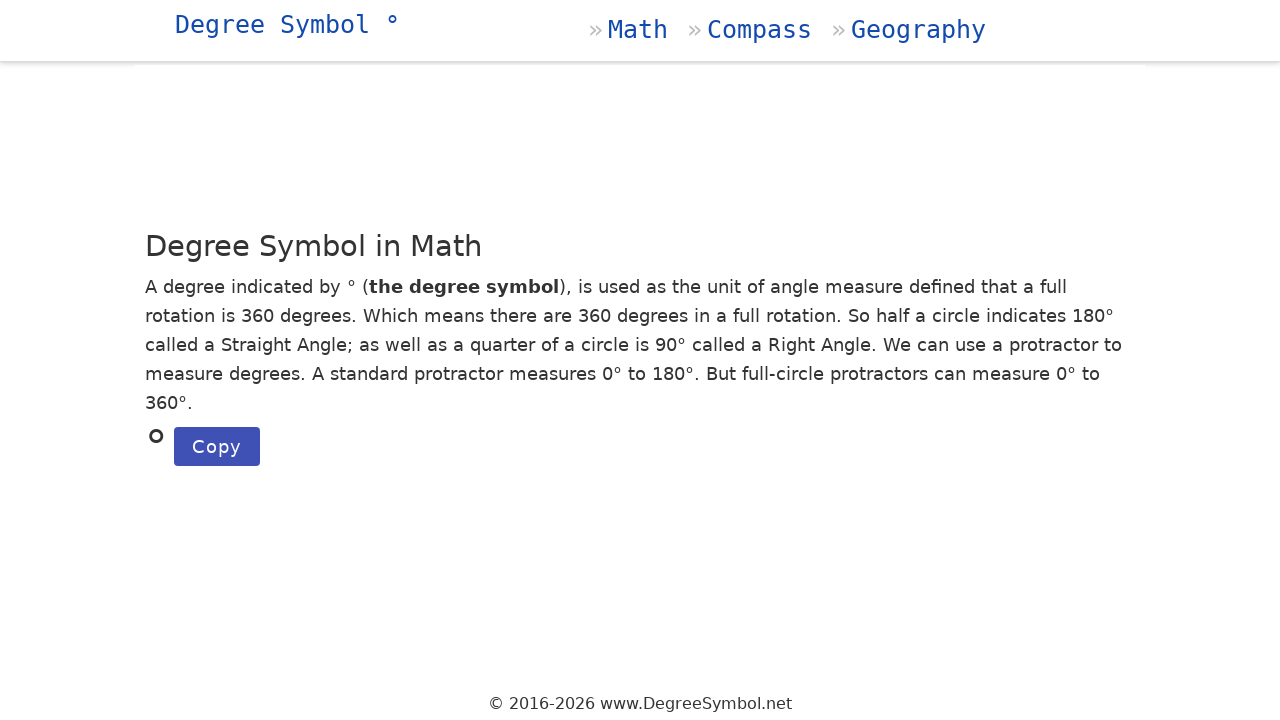

Waited for page to load (domcontentloaded)
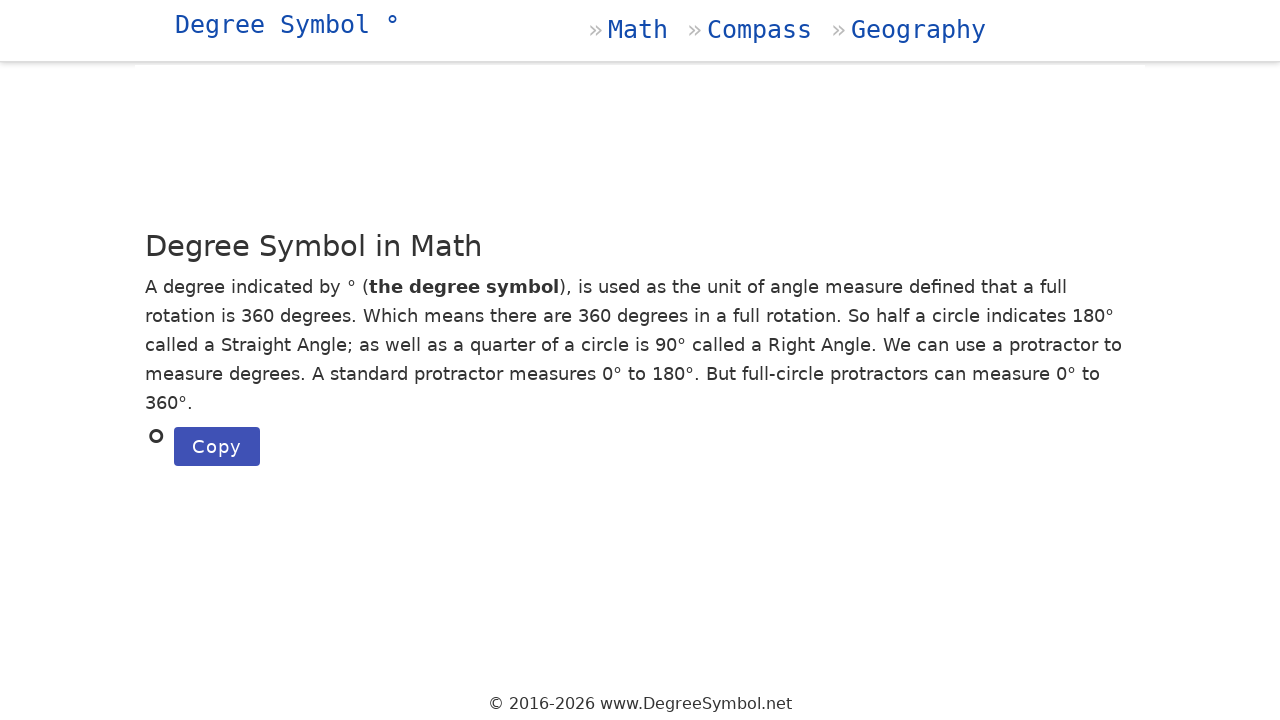

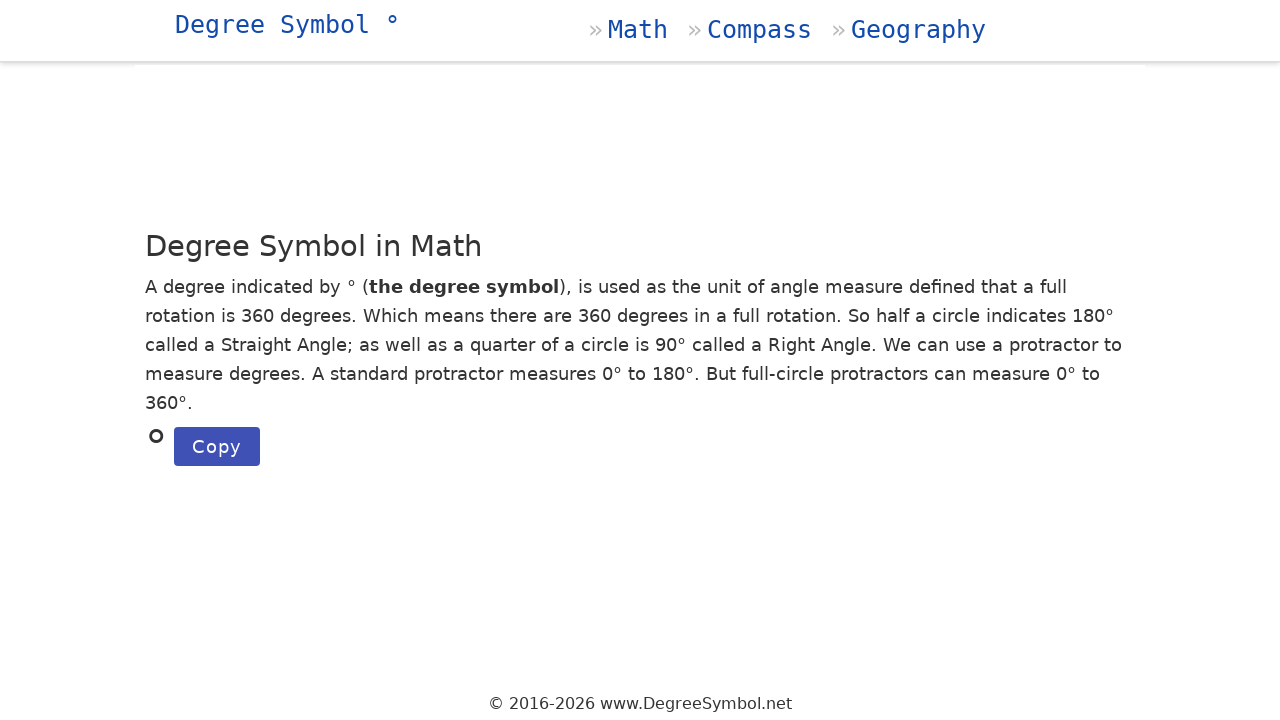